Navigates to the Adidas Terrex product page and waits for the page content to load

Starting URL: https://www.adidas.co.uk/terrex

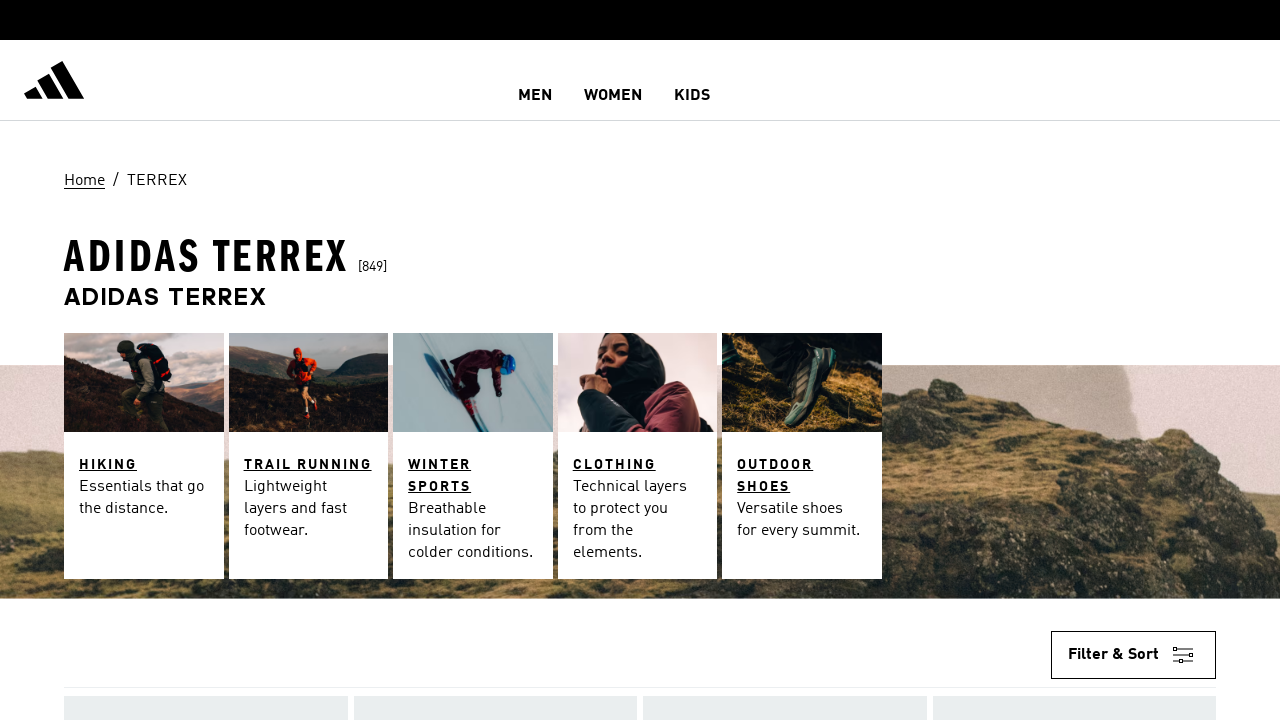

Navigated to Adidas Terrex product page
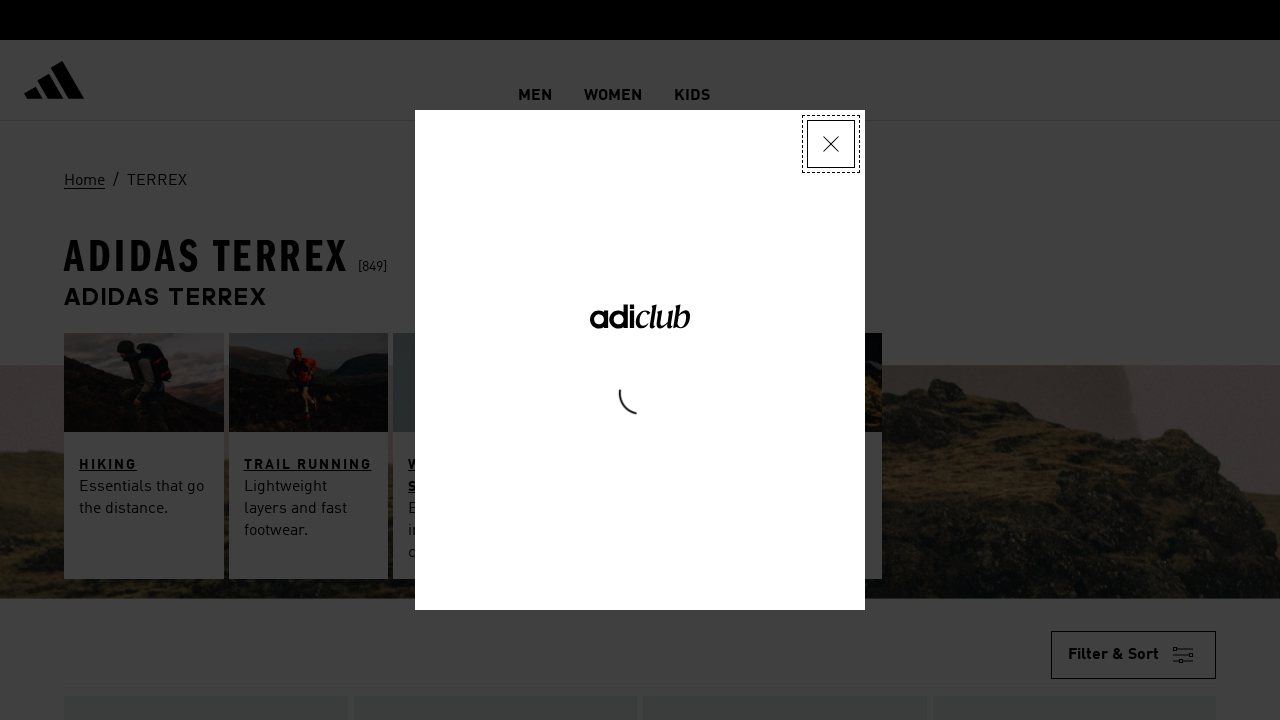

Page reached networkidle state - all network activity completed
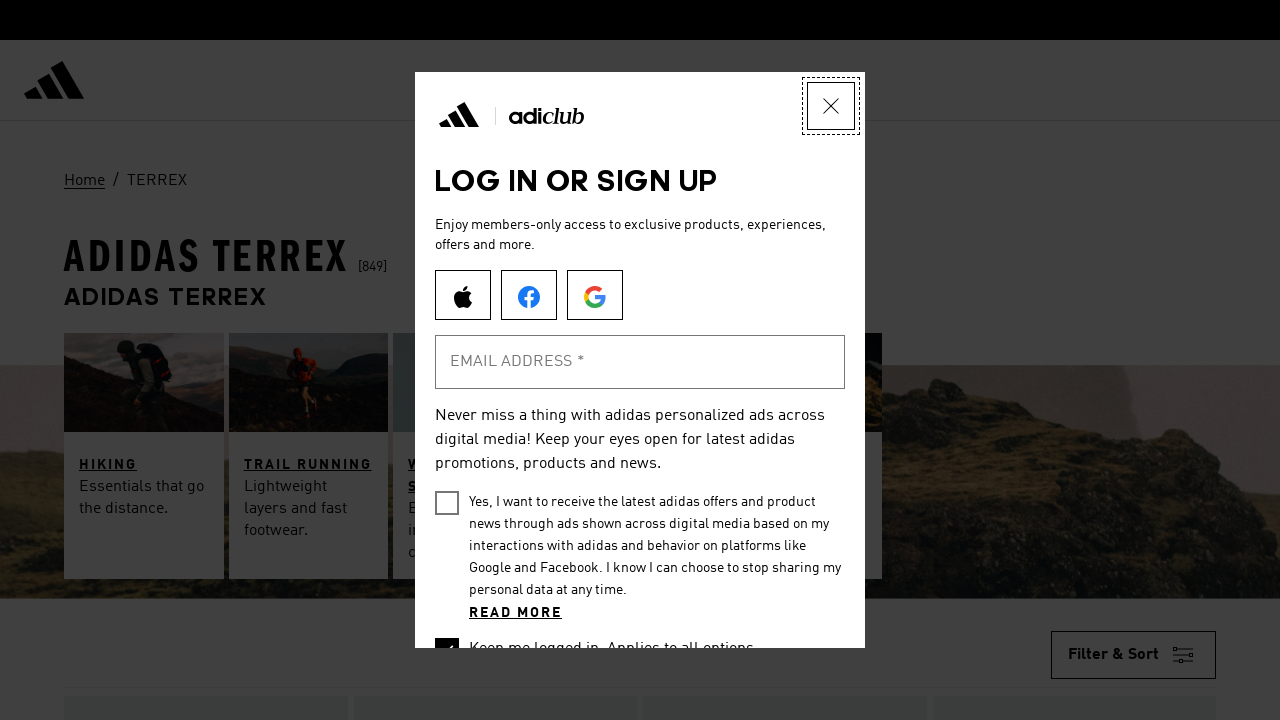

Body element is visible - page content loaded
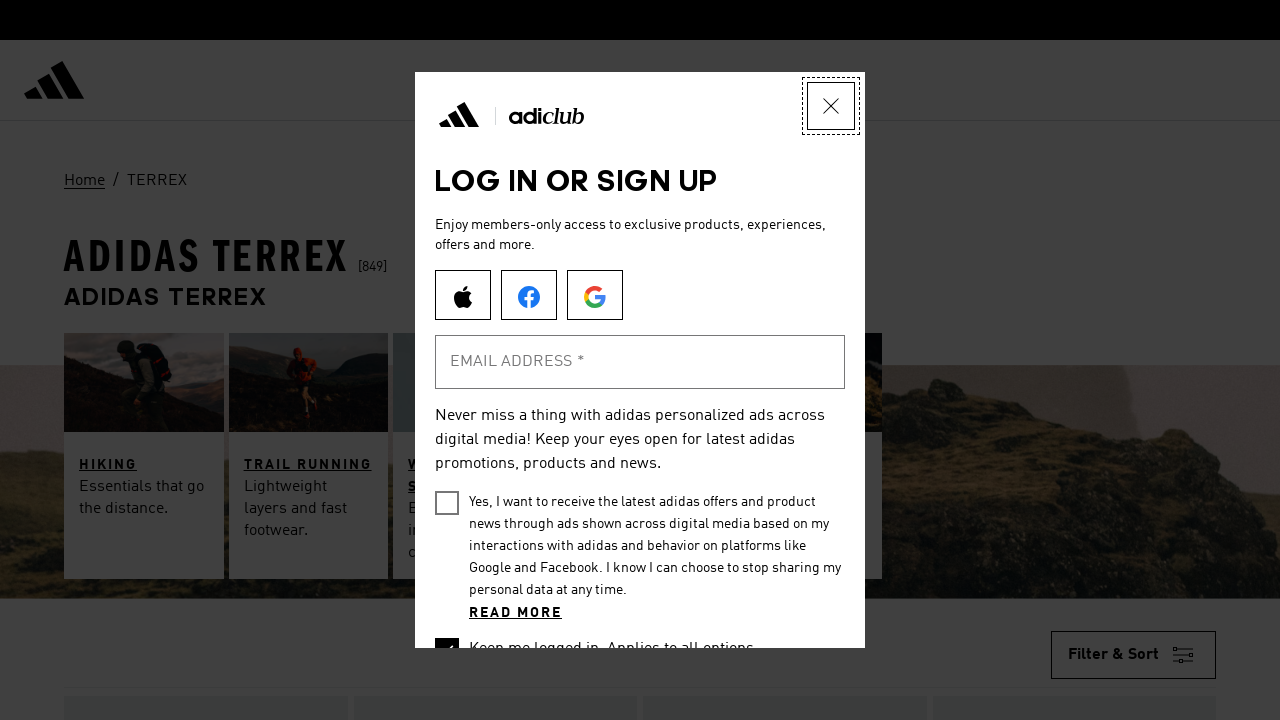

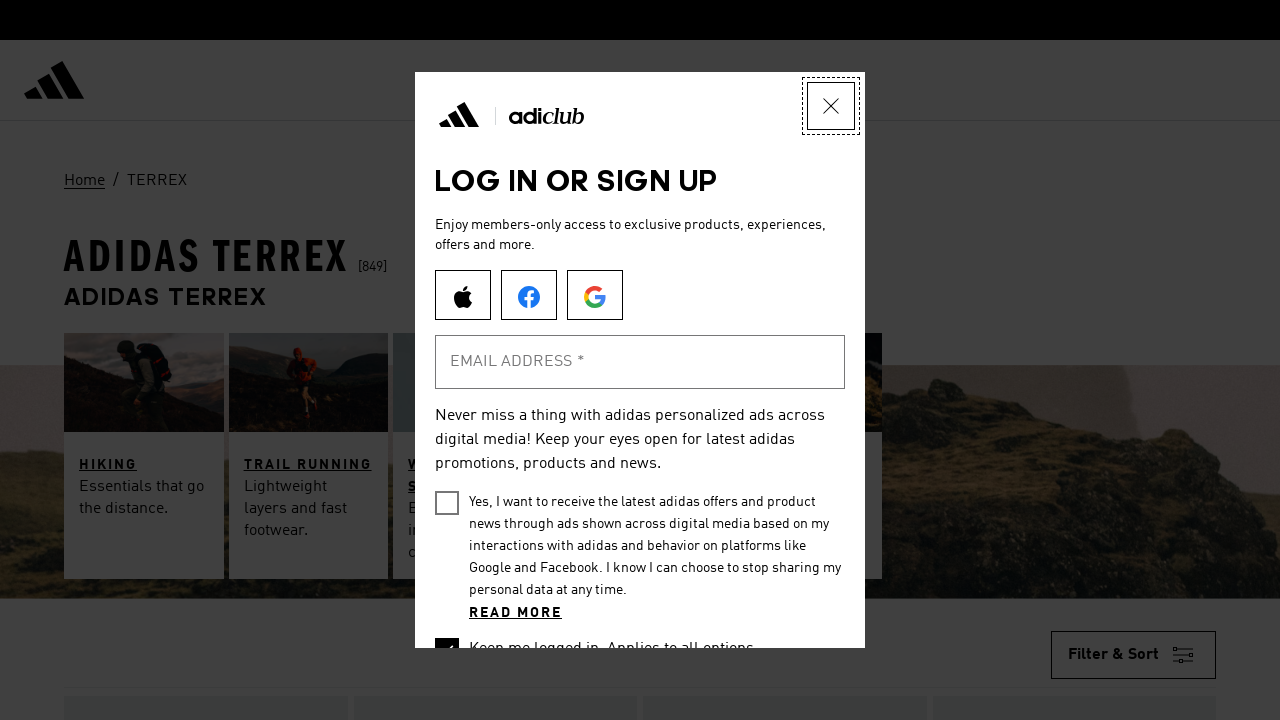